Tests window handling functionality by navigating to a demo automation site and clicking a button in the Tabbed section

Starting URL: http://demo.automationtesting.in/Windows.html

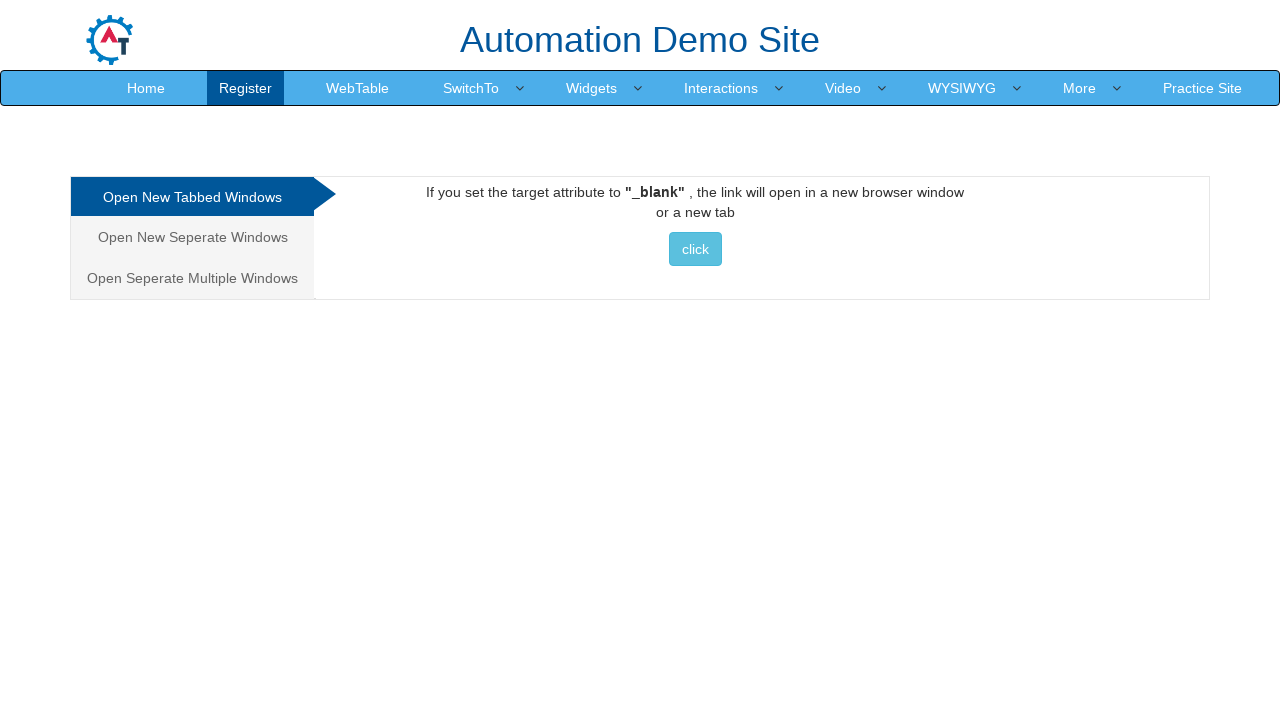

Navigated to Windows demo automation site
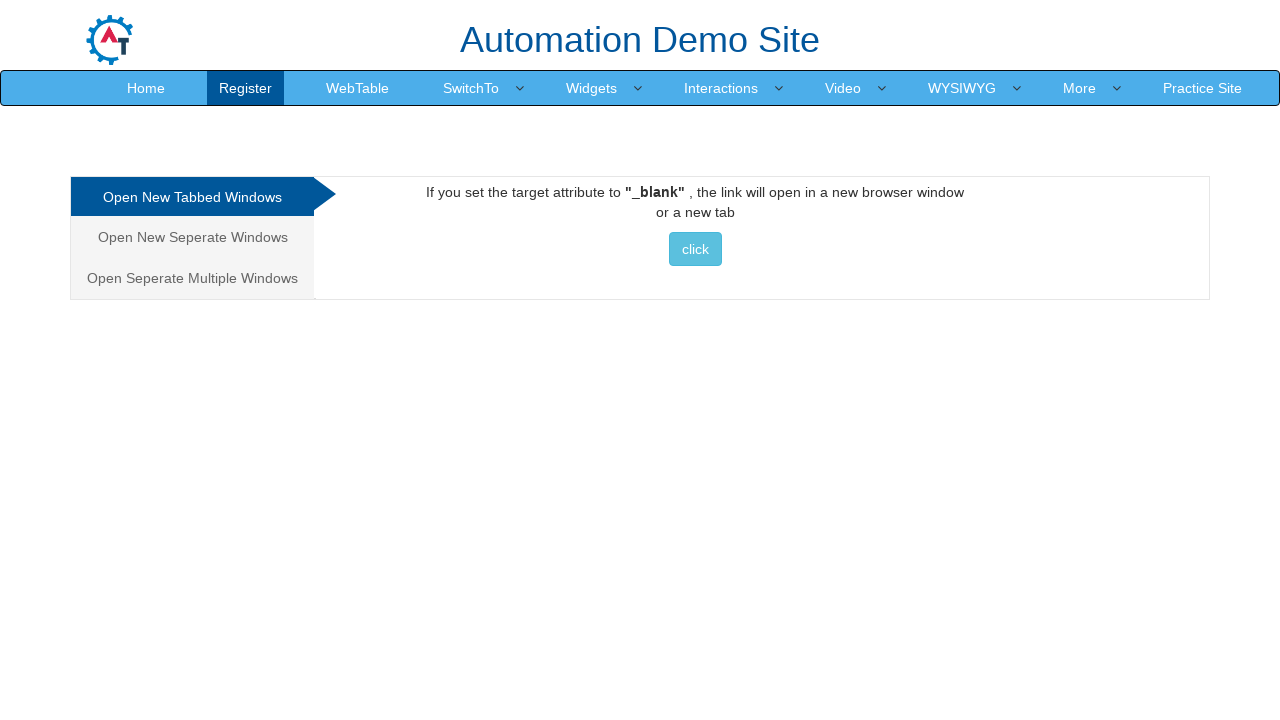

Clicked button in the Tabbed section at (695, 249) on xpath=//*[@id='Tabbed']/a/button
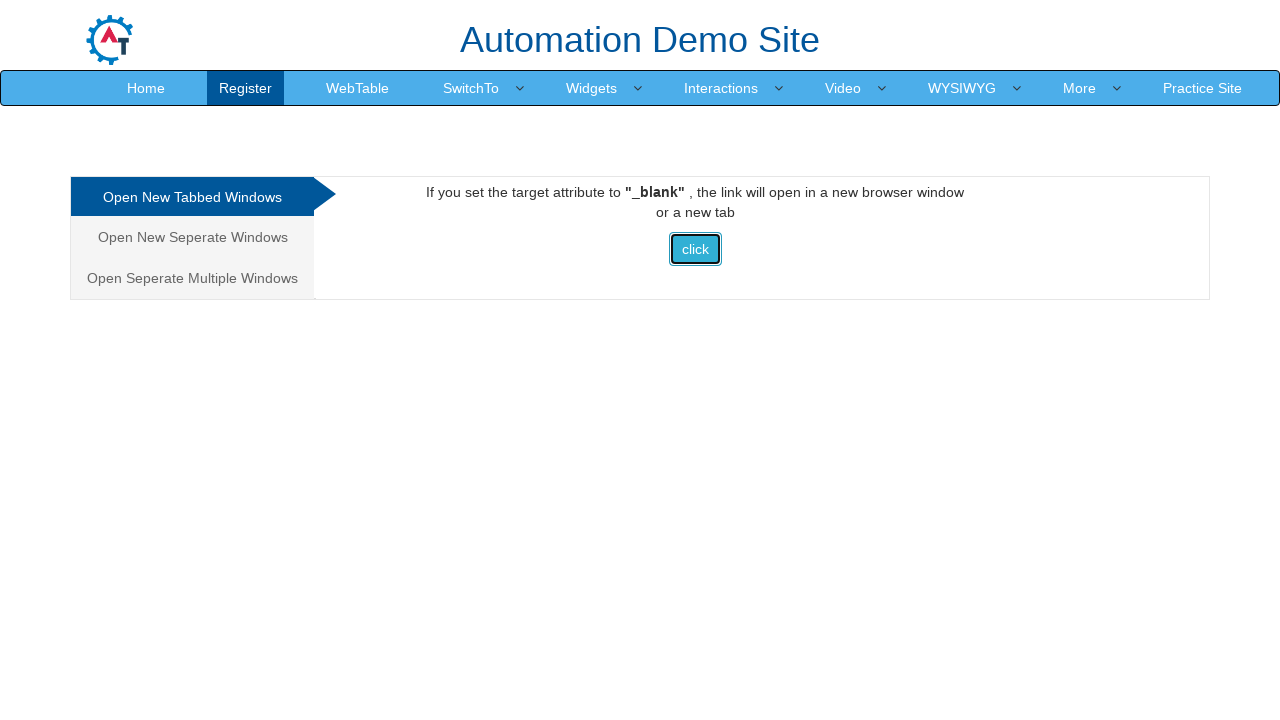

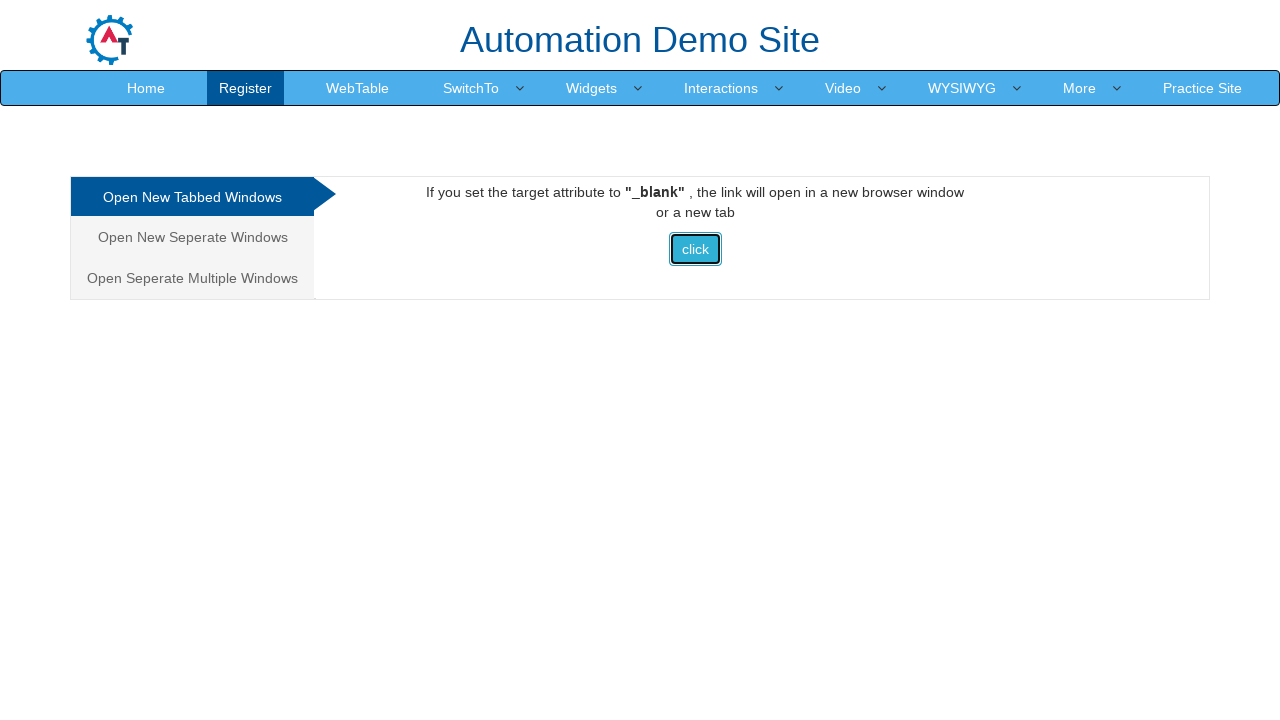